Tests new window functionality by clicking a button that opens a new window, switching to it, and verifying that "Document 2" appears in the list

Starting URL: https://skryabin.com/market/quote.html

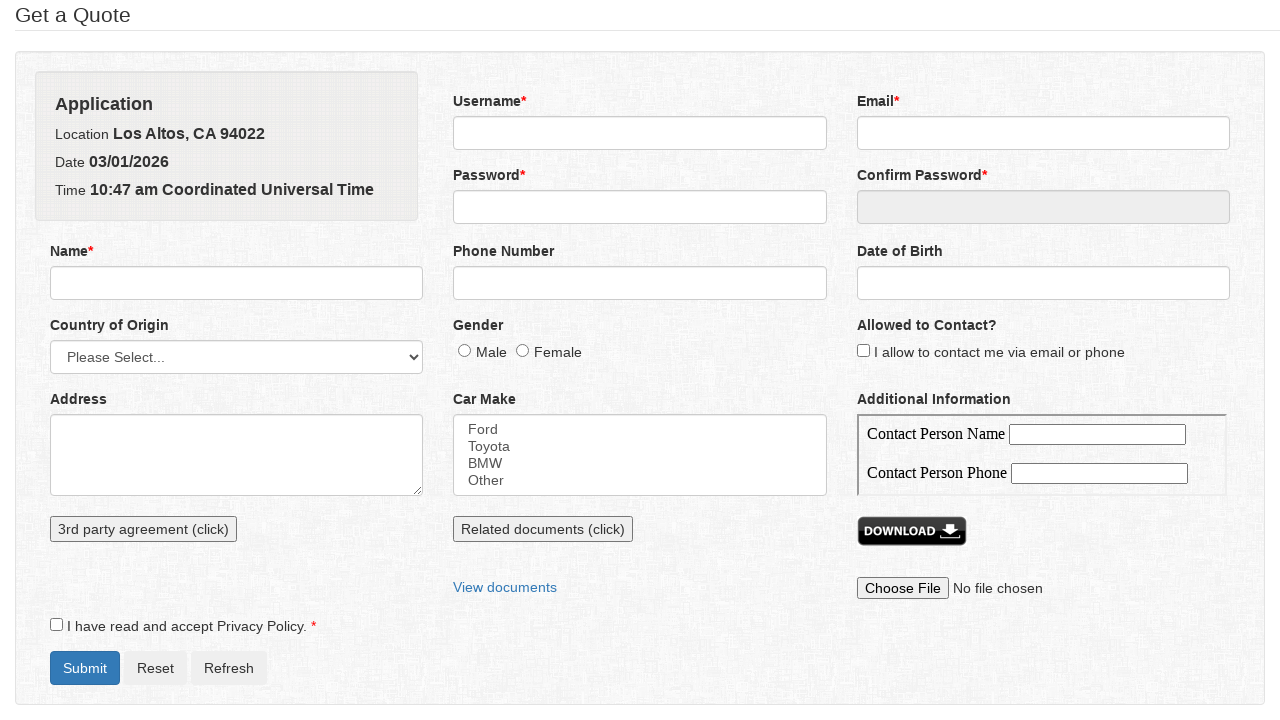

Clicked button to open new window at (543, 529) on xpath=//button[contains(@onclick,'new')]
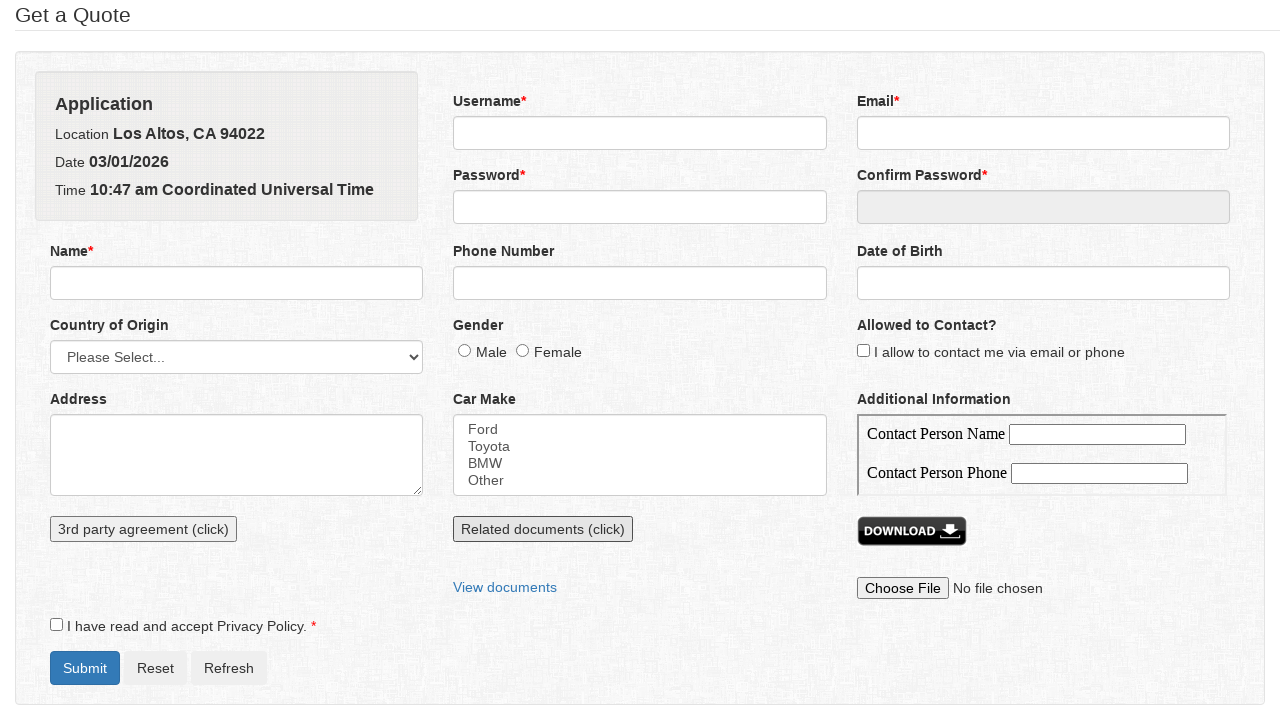

New window opened and captured
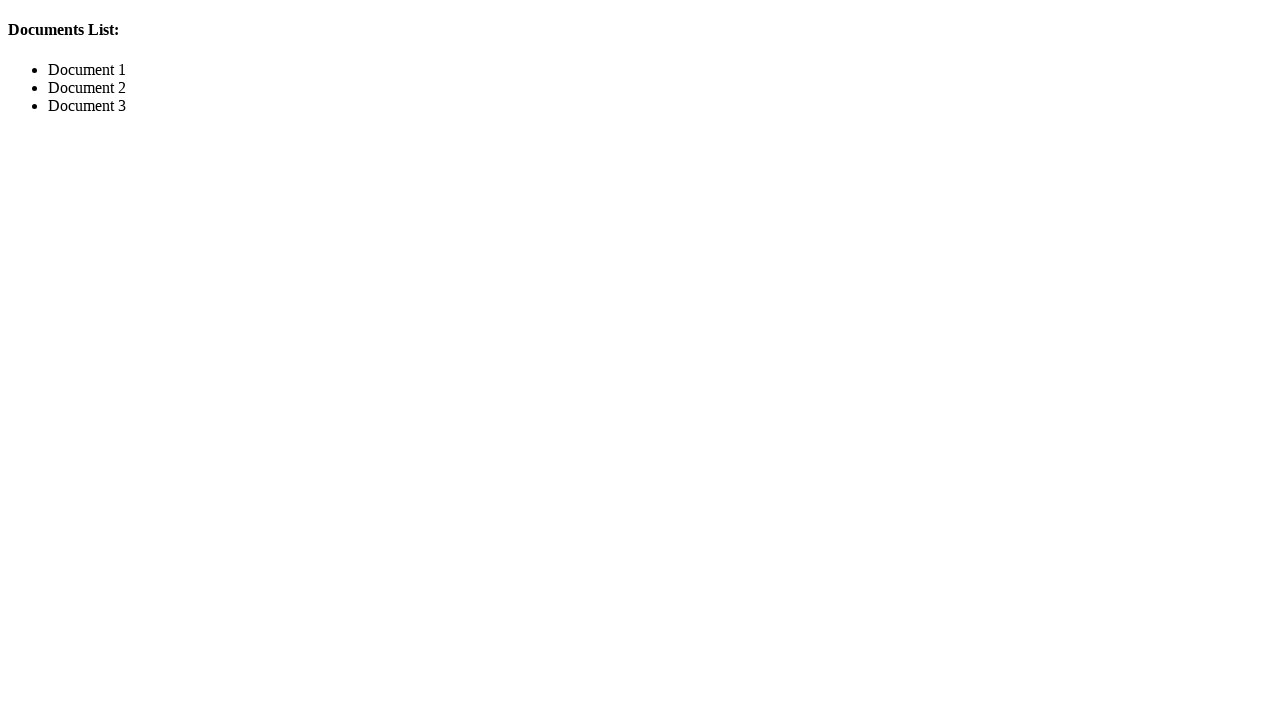

New page loaded completely
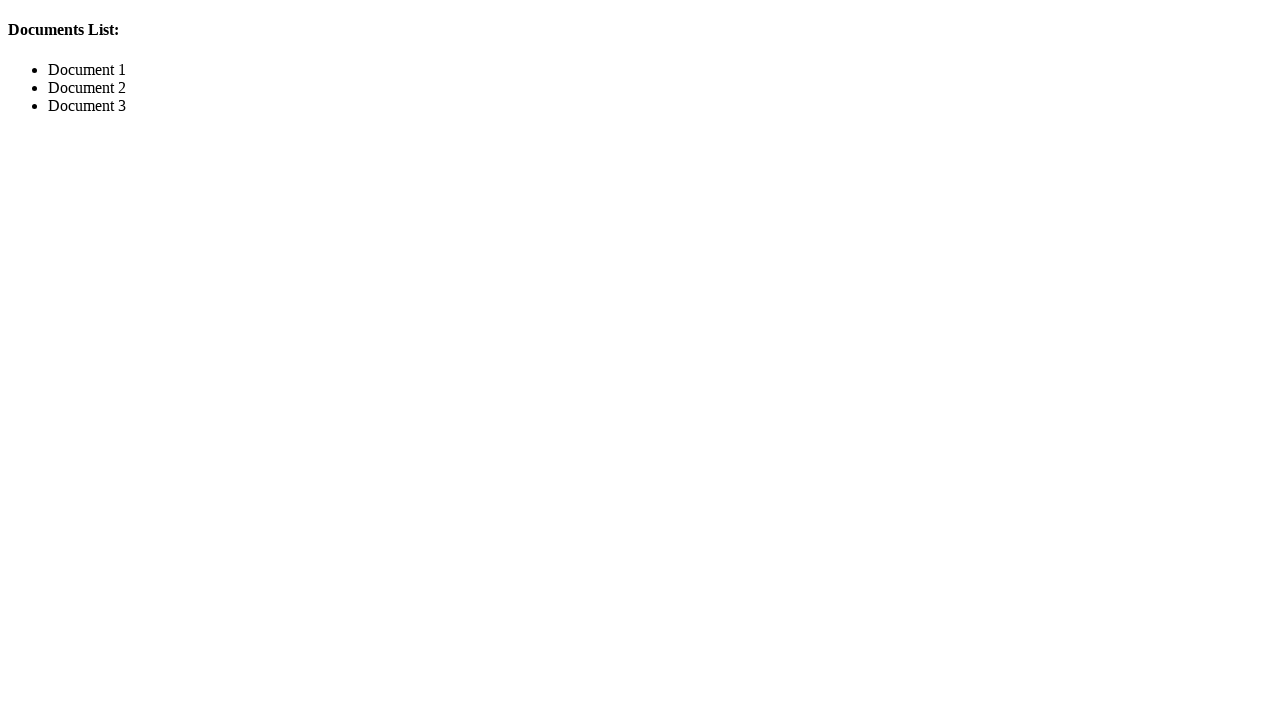

Verified that 'Document 2' appears in the documents list
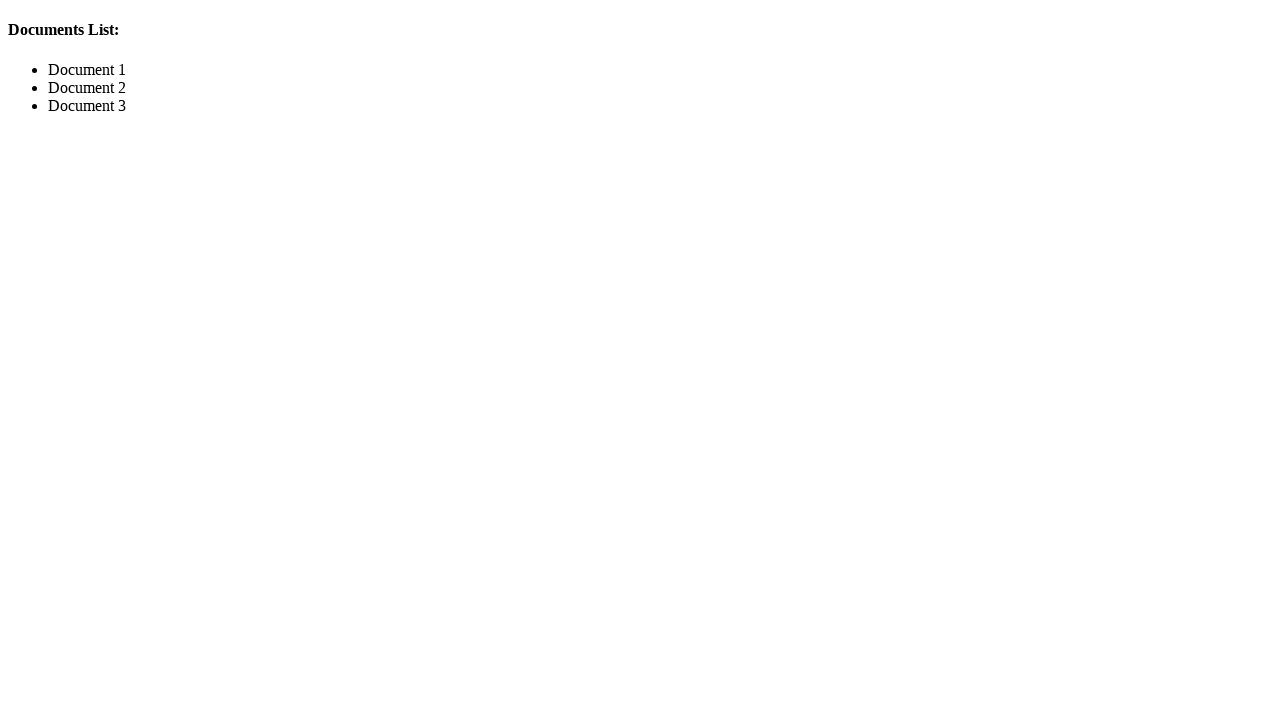

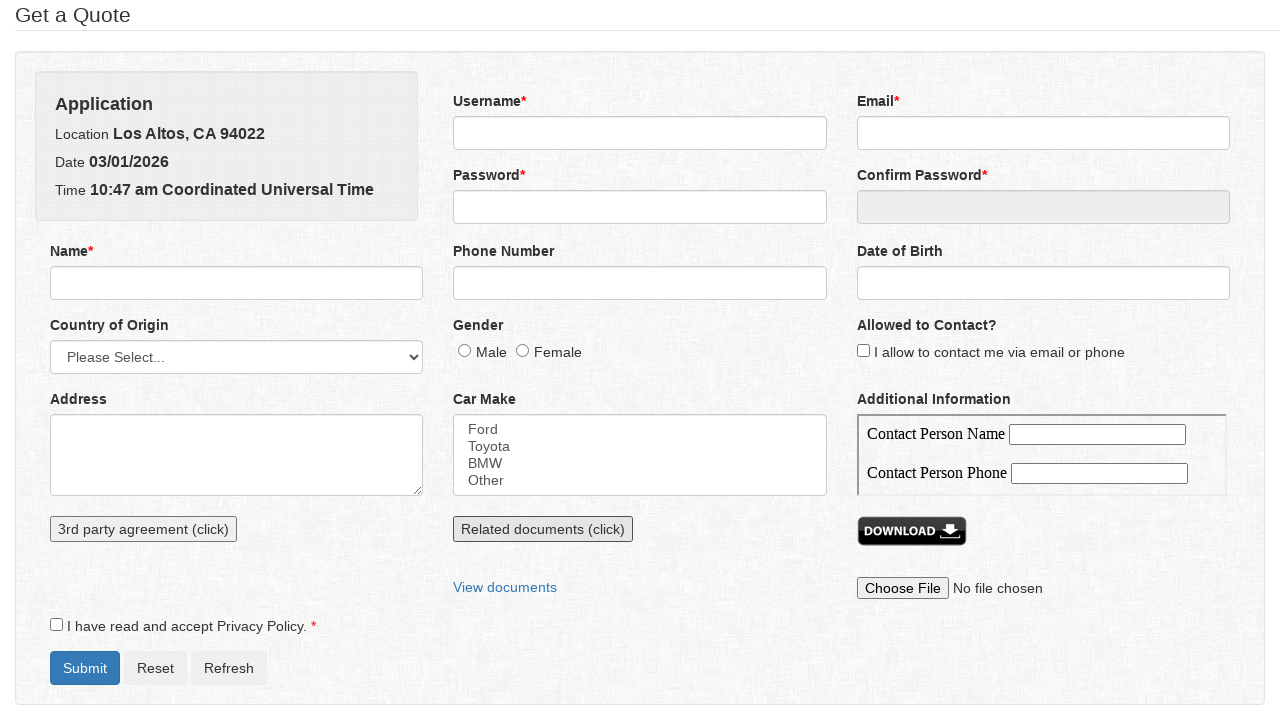